Tests form interaction within an iframe by entering a first name and submitting the form

Starting URL: https://www.w3schools.com/tags/tryit.asp?filename=tryhtml_input_disabled

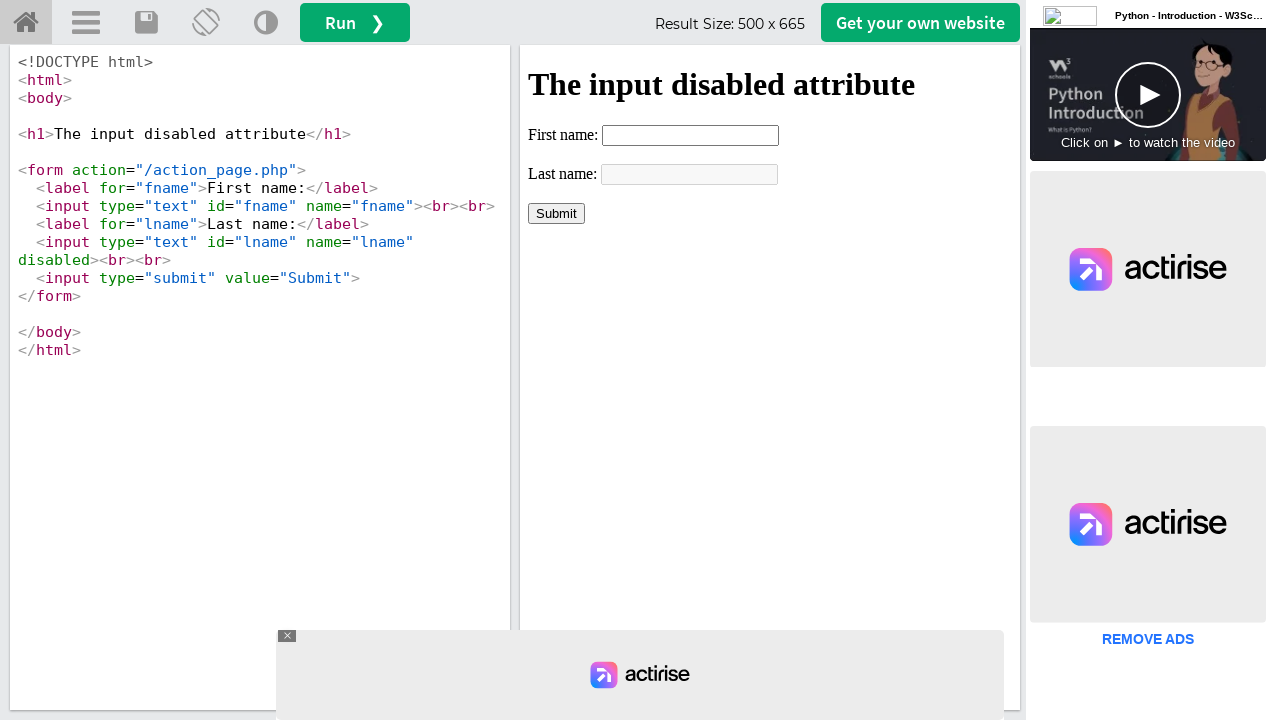

Located iframe with ID 'iframeResult'
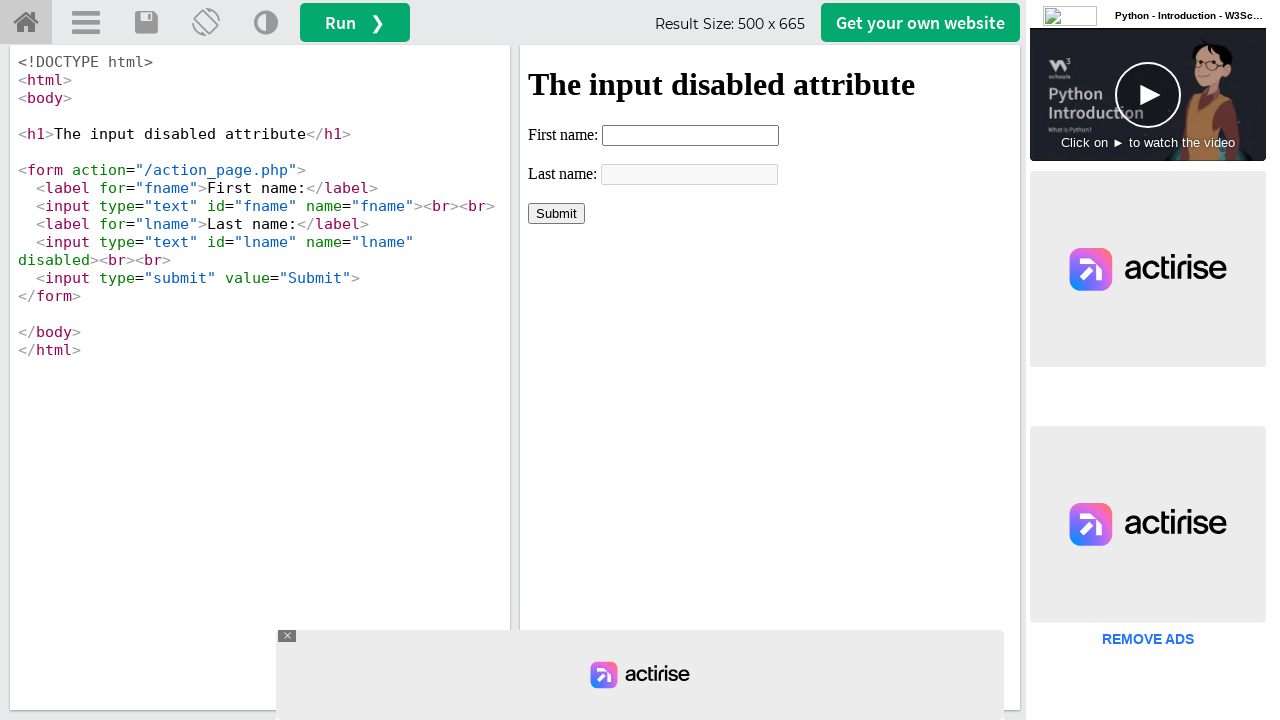

Waited 3 seconds for iframe to load
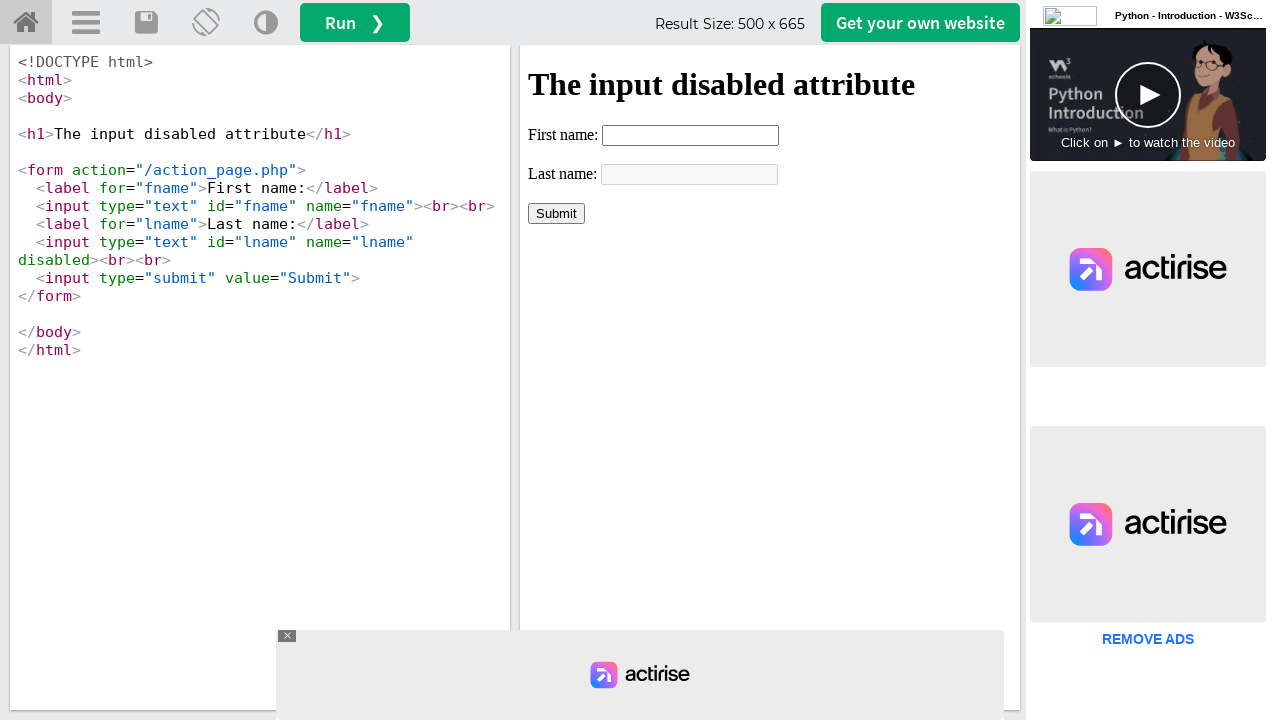

Verified last name field is visible in iframe
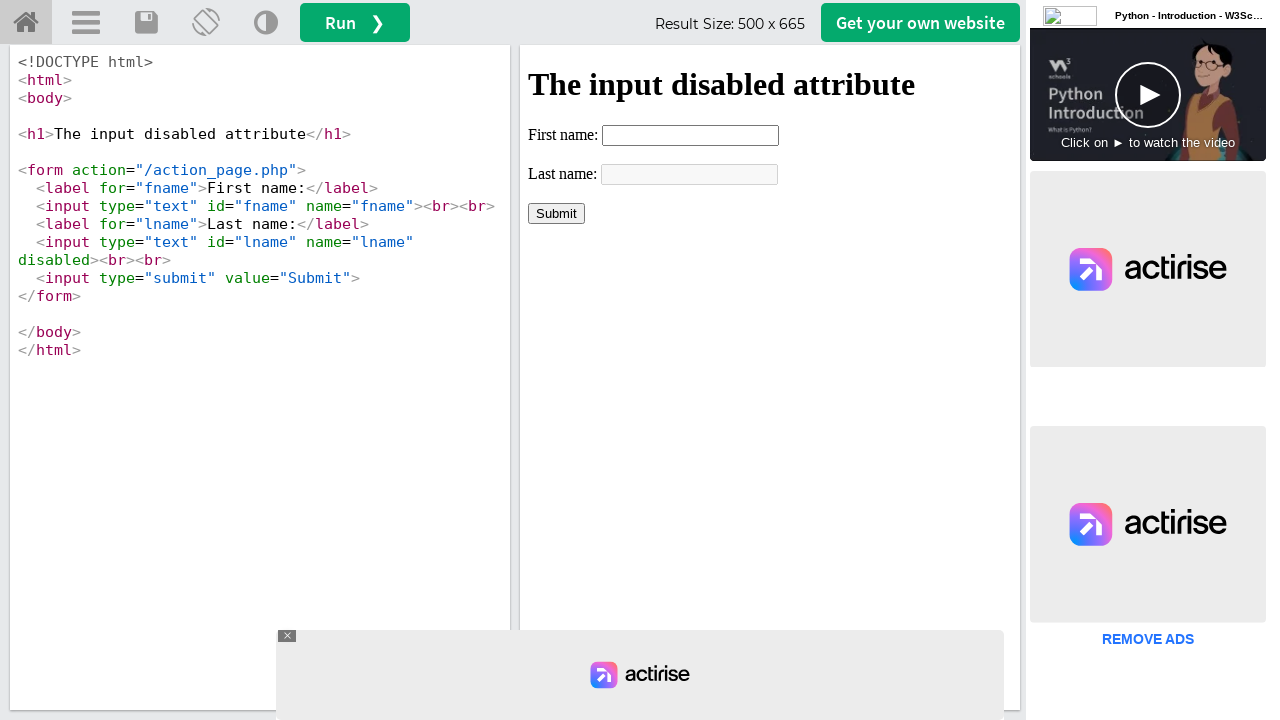

Filled first name field with 'ngoc' on iframe#iframeResult >> internal:control=enter-frame >> input[name='fname']
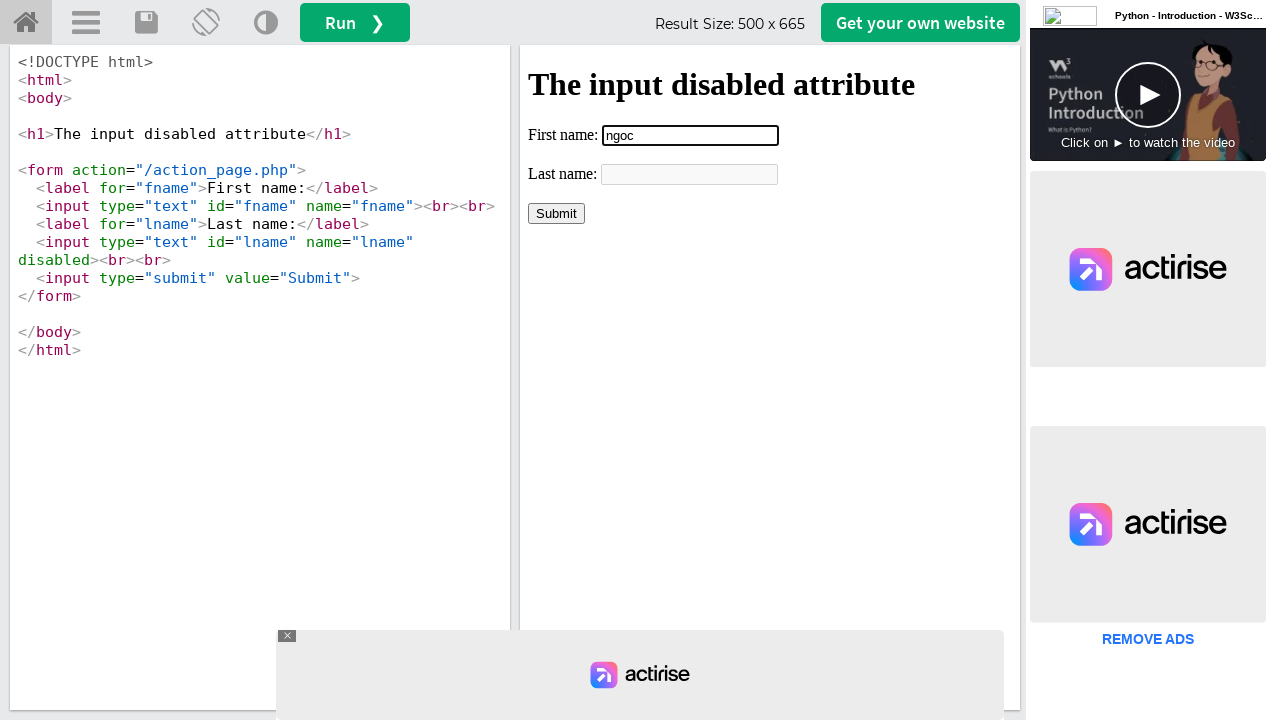

Clicked submit button to submit form within iframe at (556, 213) on iframe#iframeResult >> internal:control=enter-frame >> input[type='submit']
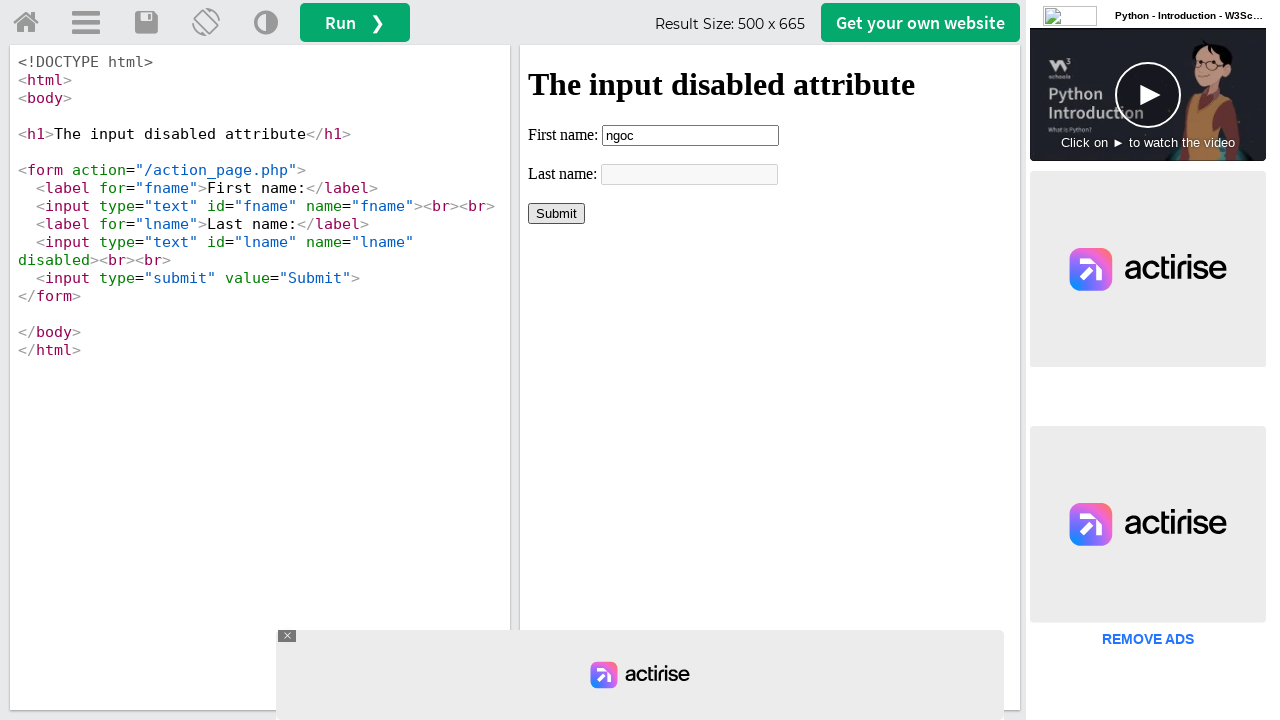

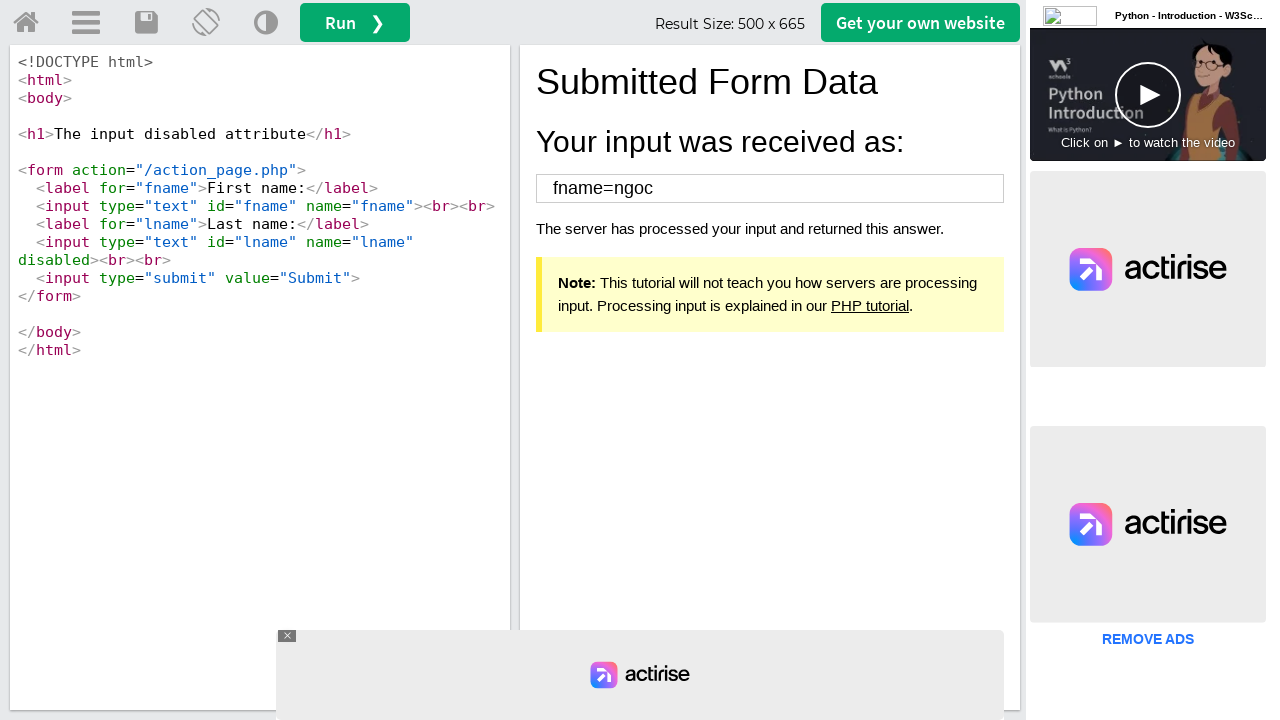